Tests e-commerce shopping cart flow by searching for products, adding items to cart, and proceeding to checkout

Starting URL: https://rahulshettyacademy.com/seleniumPractise/#/

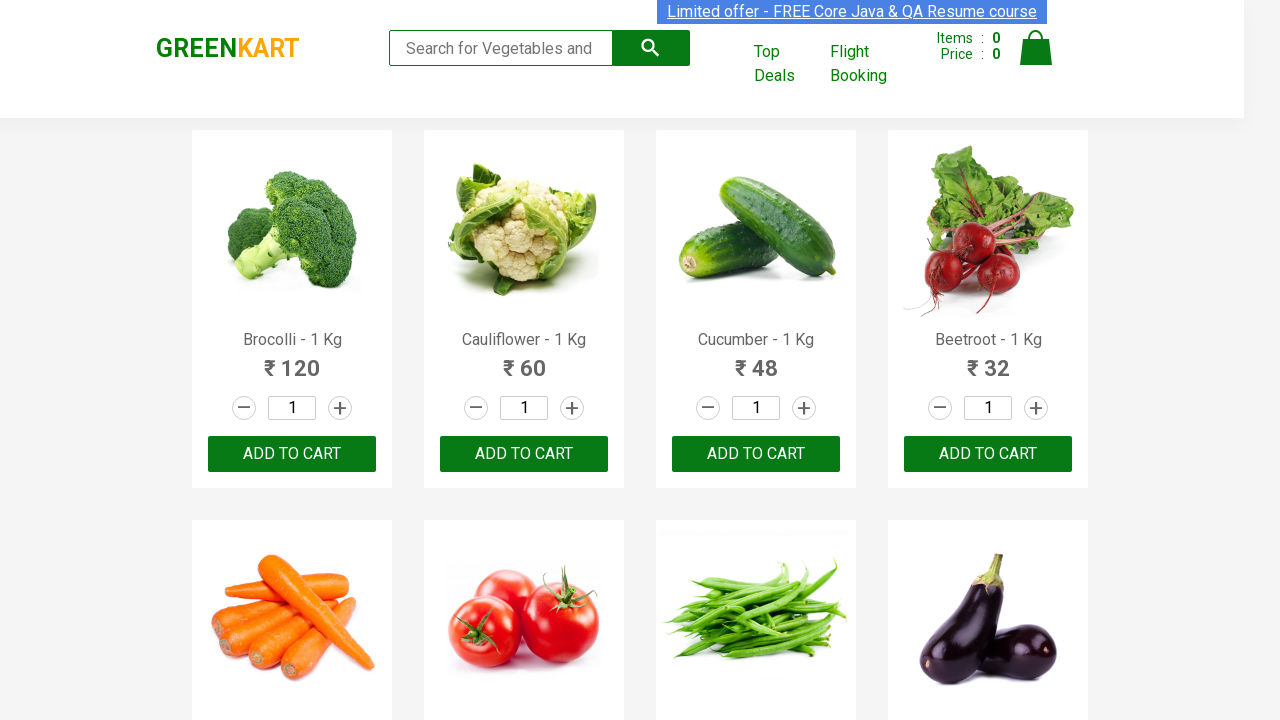

Filled search bar with 'ca' to filter products on form input[type='search']
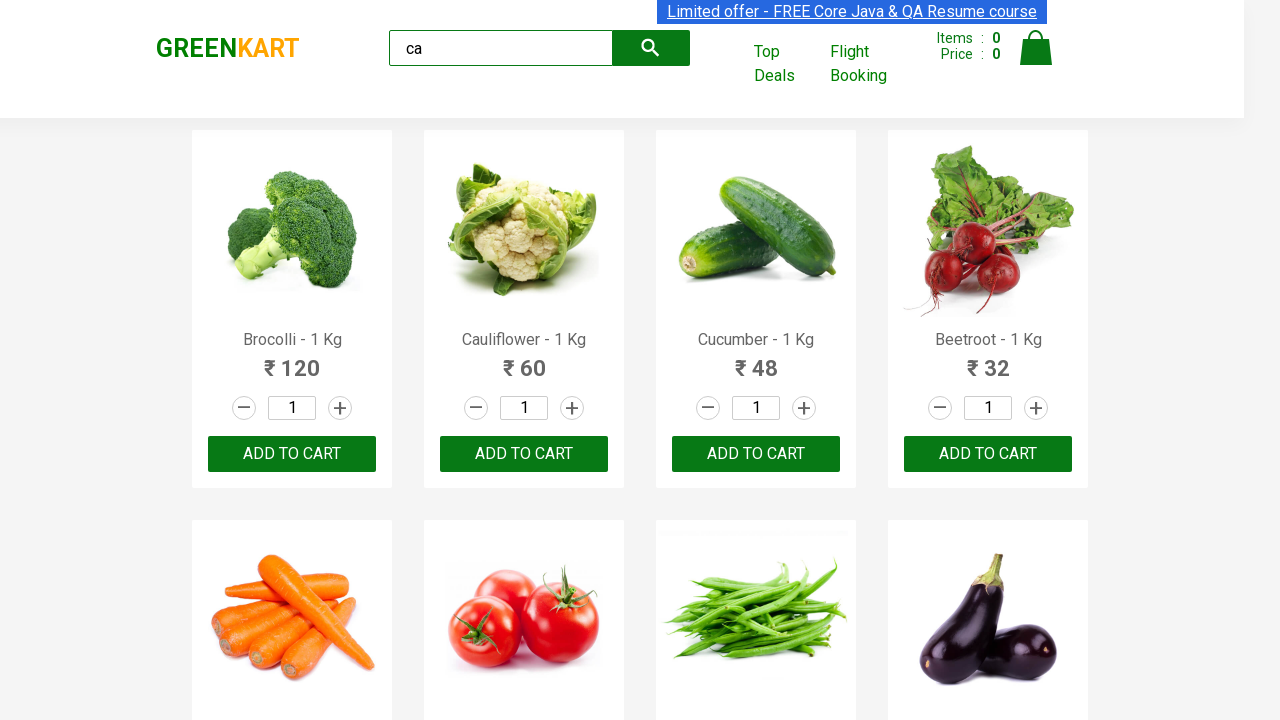

Filtered products loaded after search
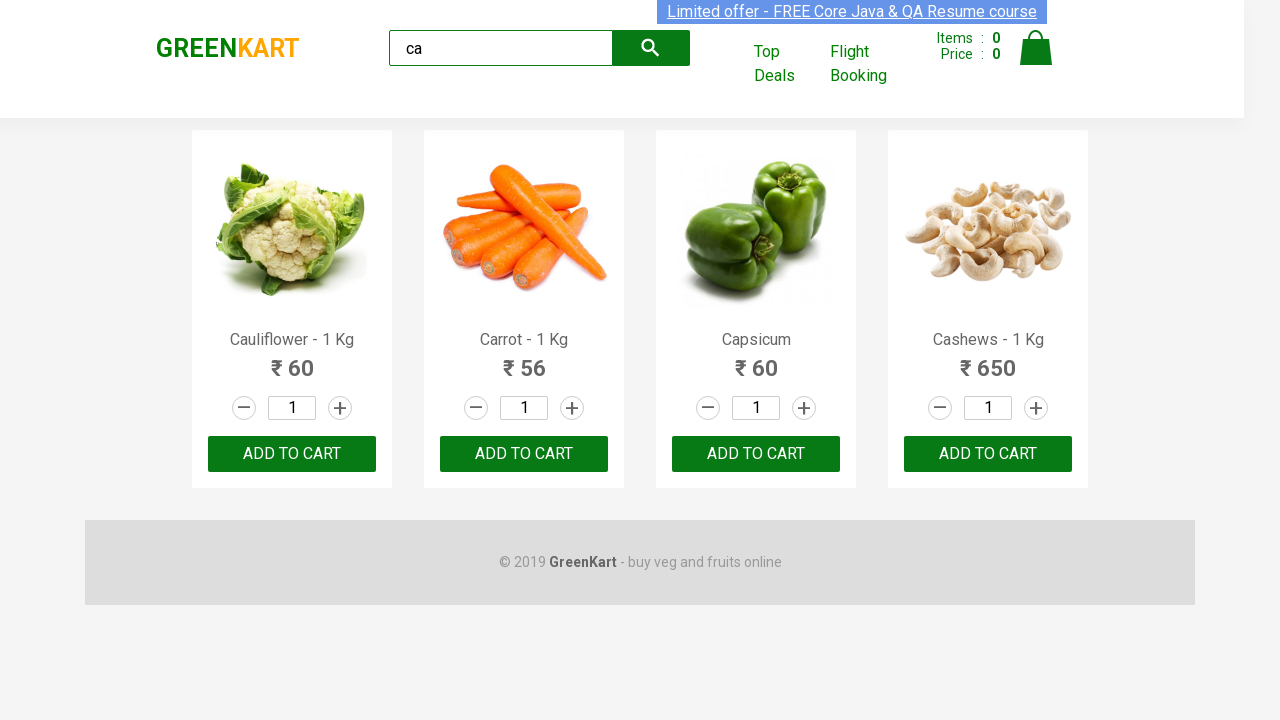

Clicked add to cart button for third product at (756, 454) on .products-wrapper .products .product:nth-child(3) button
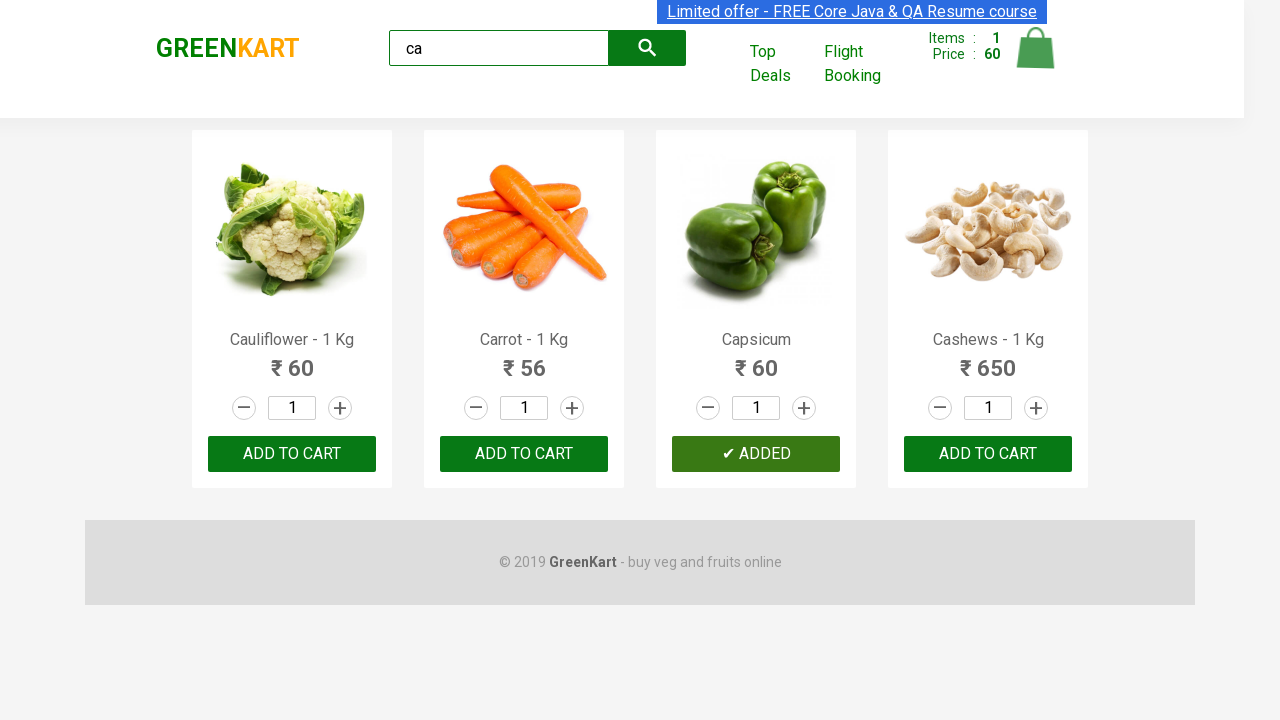

Clicked add to cart button for second product at (524, 454) on .products .product:nth-child(2) button:has-text('ADD TO CART')
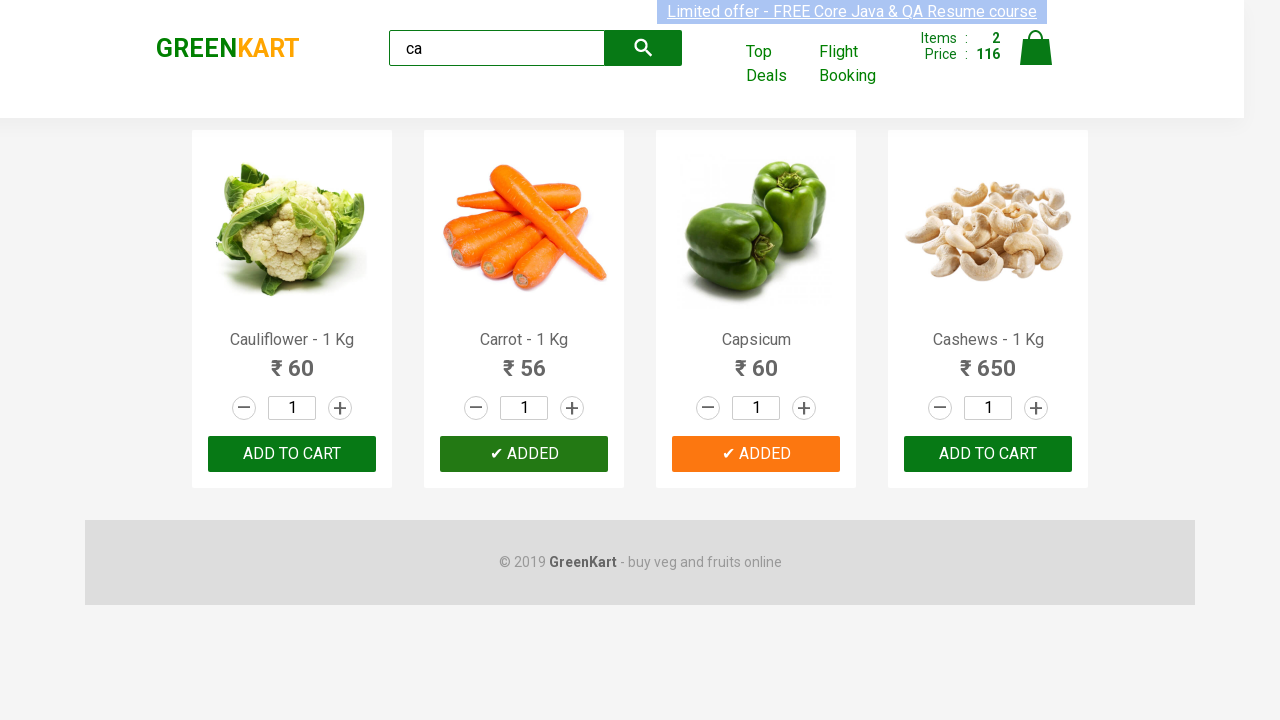

Clicked add to cart button for Cashews product at (988, 454) on .products .product >> internal:has="h4.product-name:has-text('Cashews')" >> butt
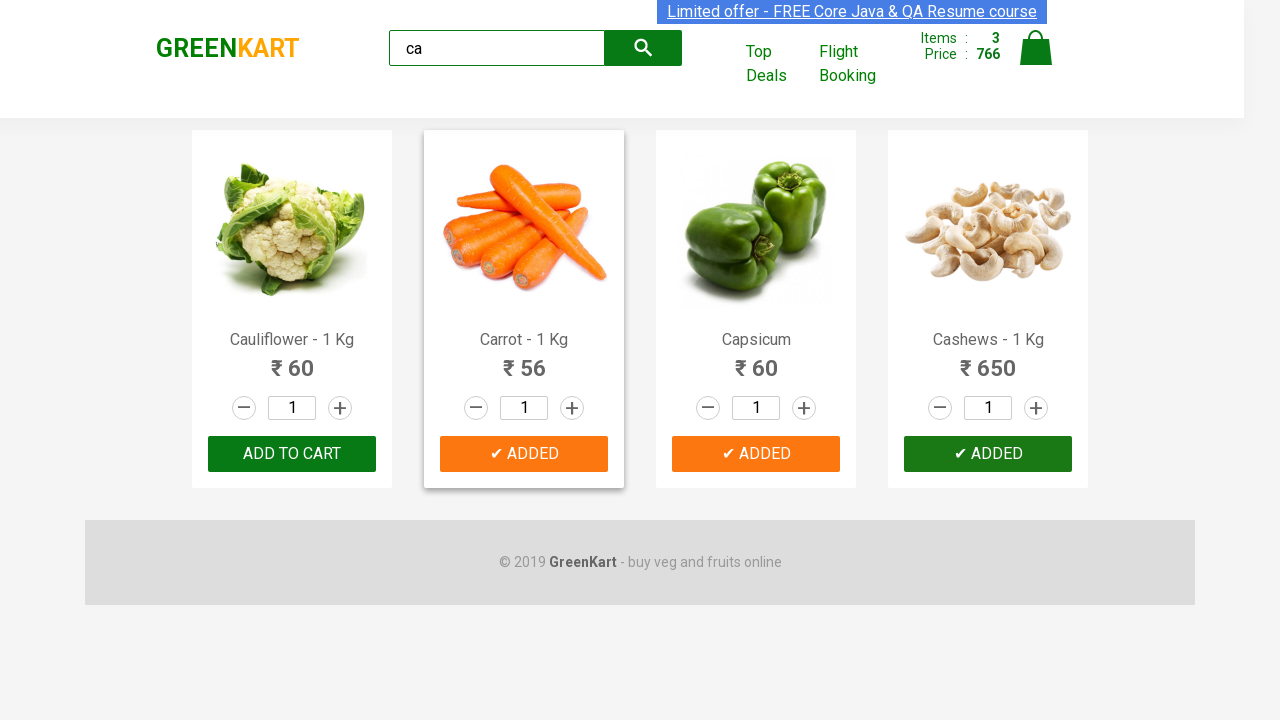

Clicked cart icon to view shopping cart at (1036, 59) on .cart-icon
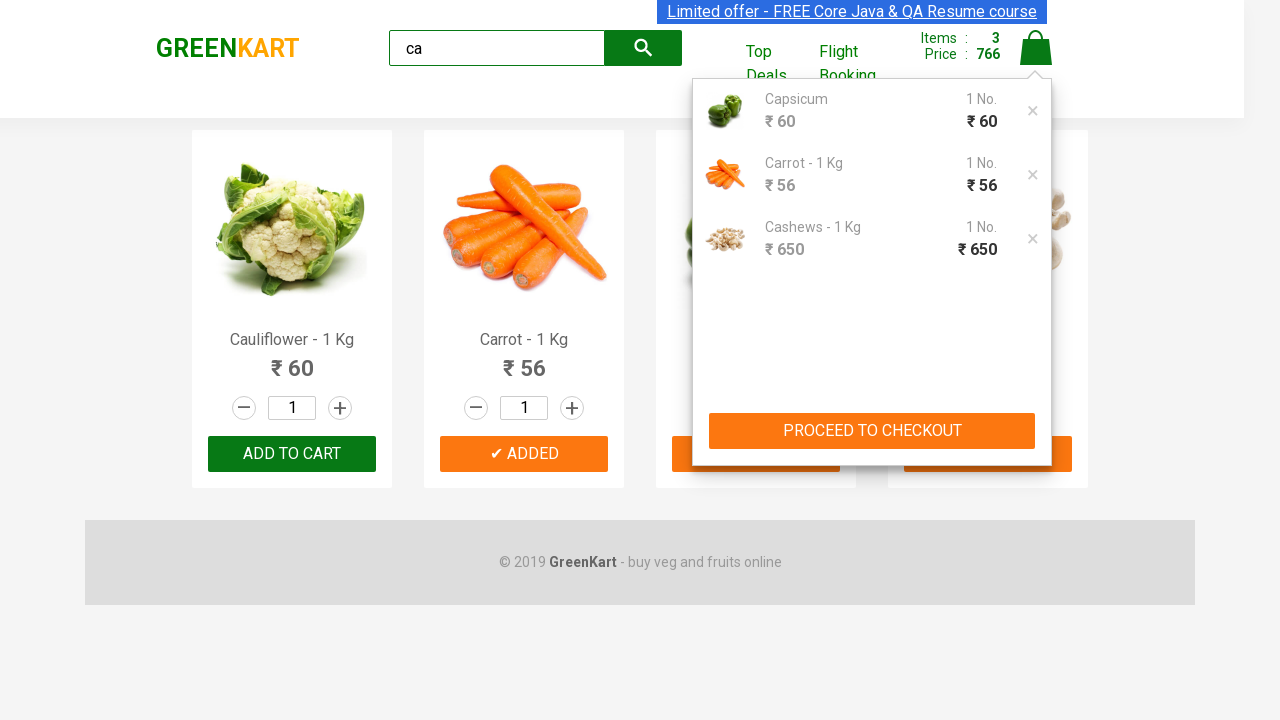

Clicked proceed to checkout button at (872, 431) on .cart-preview.active button
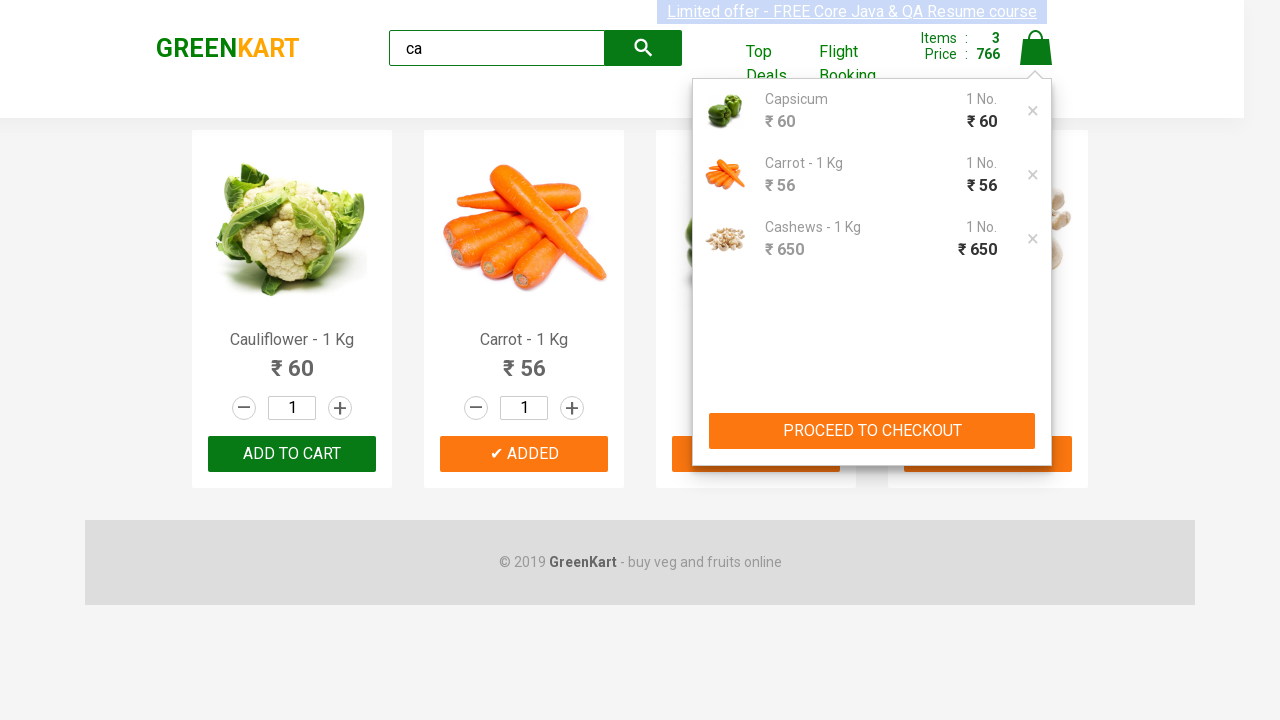

Clicked Place Order button at (1036, 562) on text=Place Order
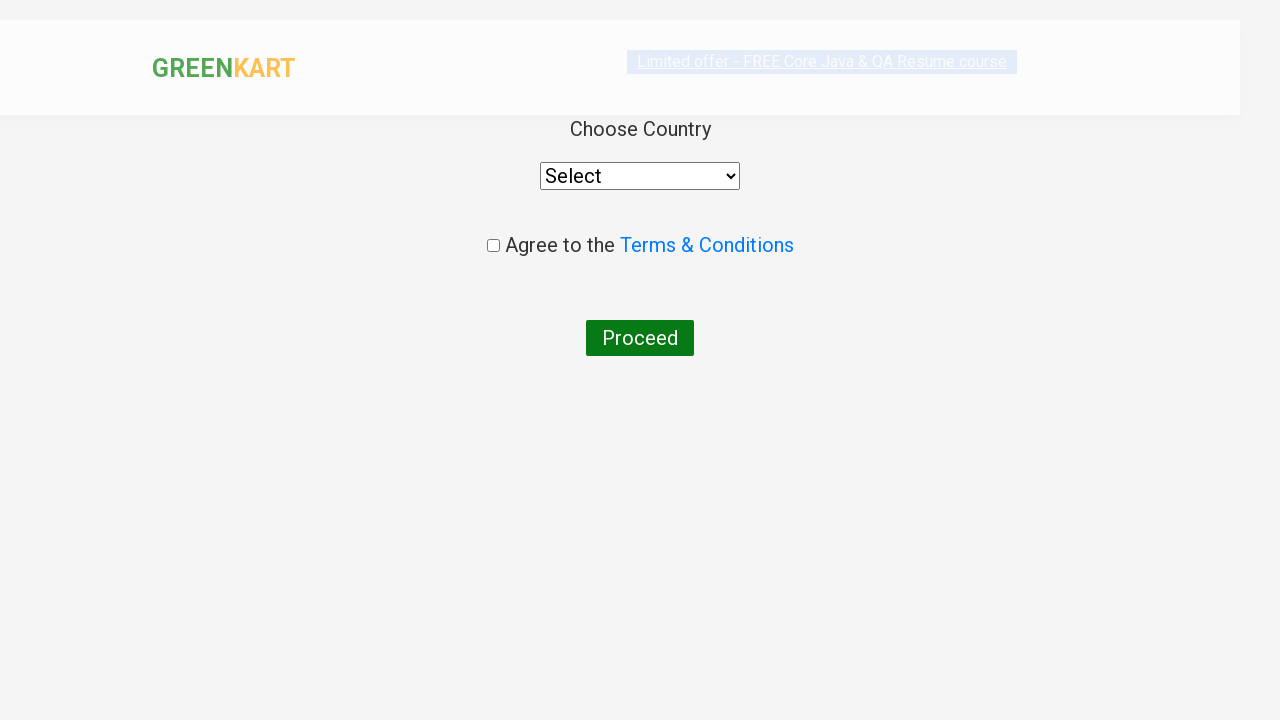

Checkout page loaded with country selection field visible
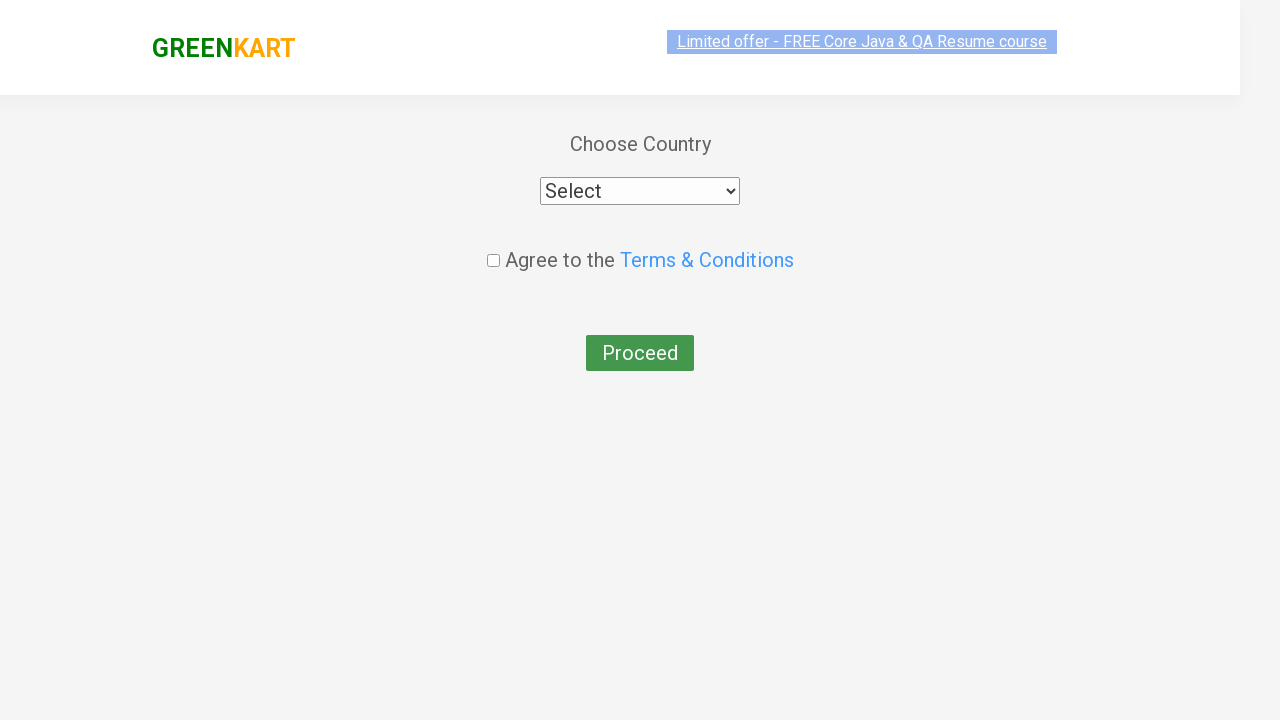

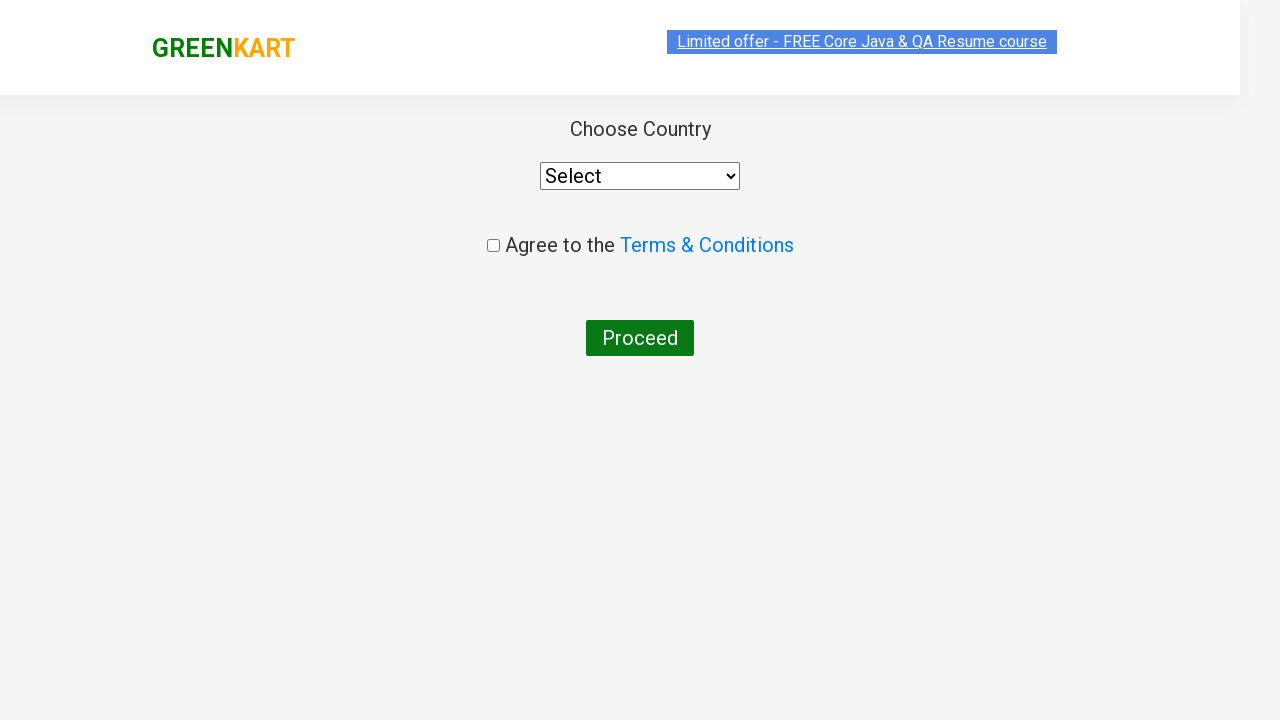